Tests data table sorting without attributes by clicking the dues column header and verifying values are sorted in ascending order

Starting URL: http://the-internet.herokuapp.com/tables

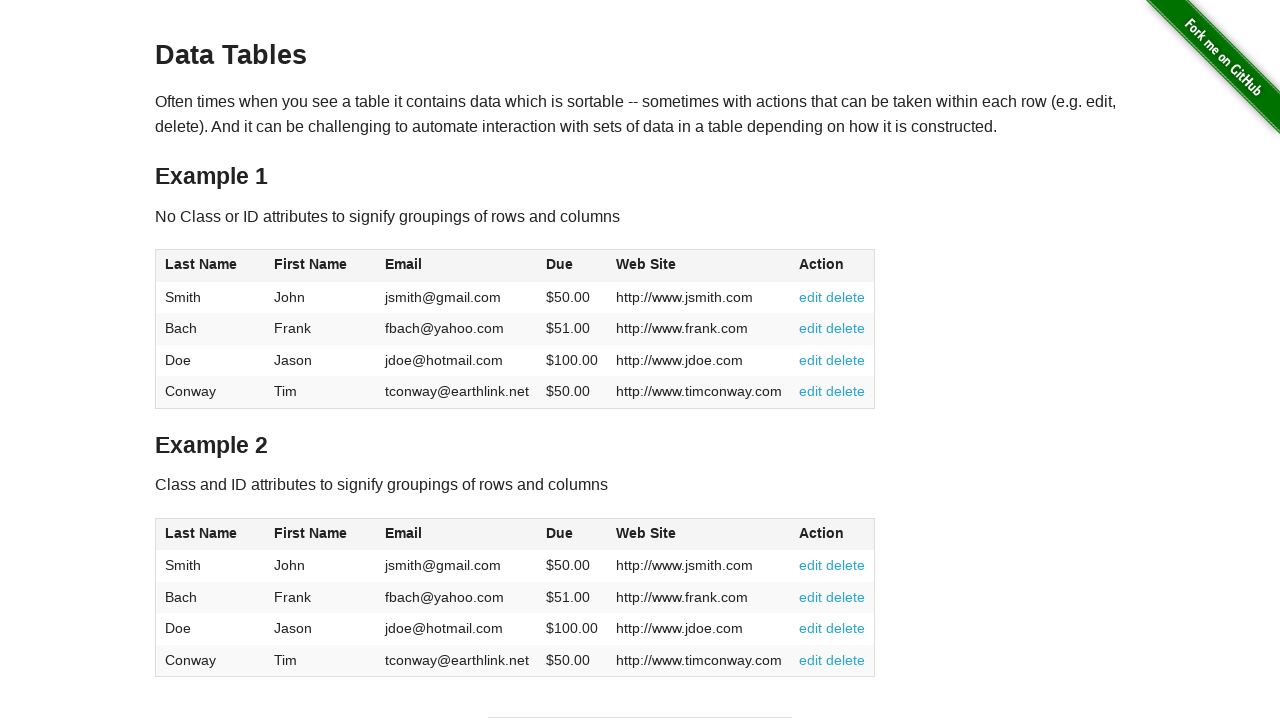

Clicked dues column header to sort in ascending order at (572, 266) on #table1 thead tr th:nth-of-type(4)
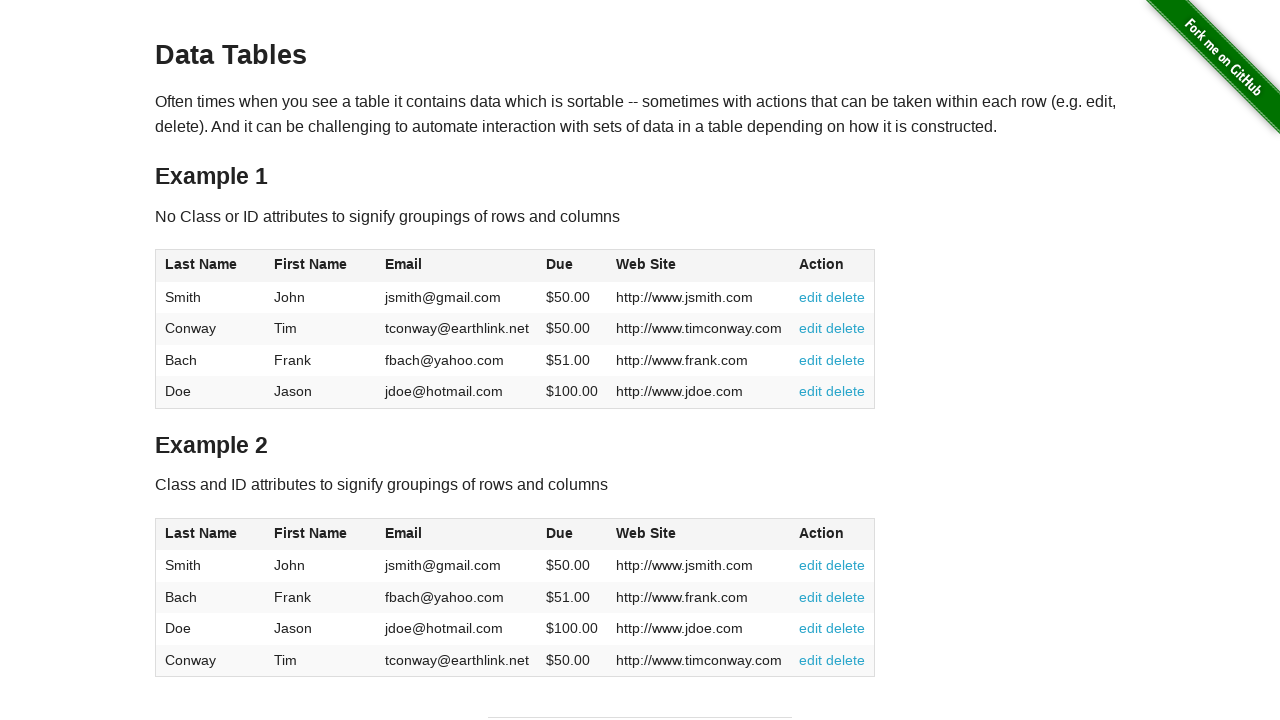

Verified dues column values are present in the table
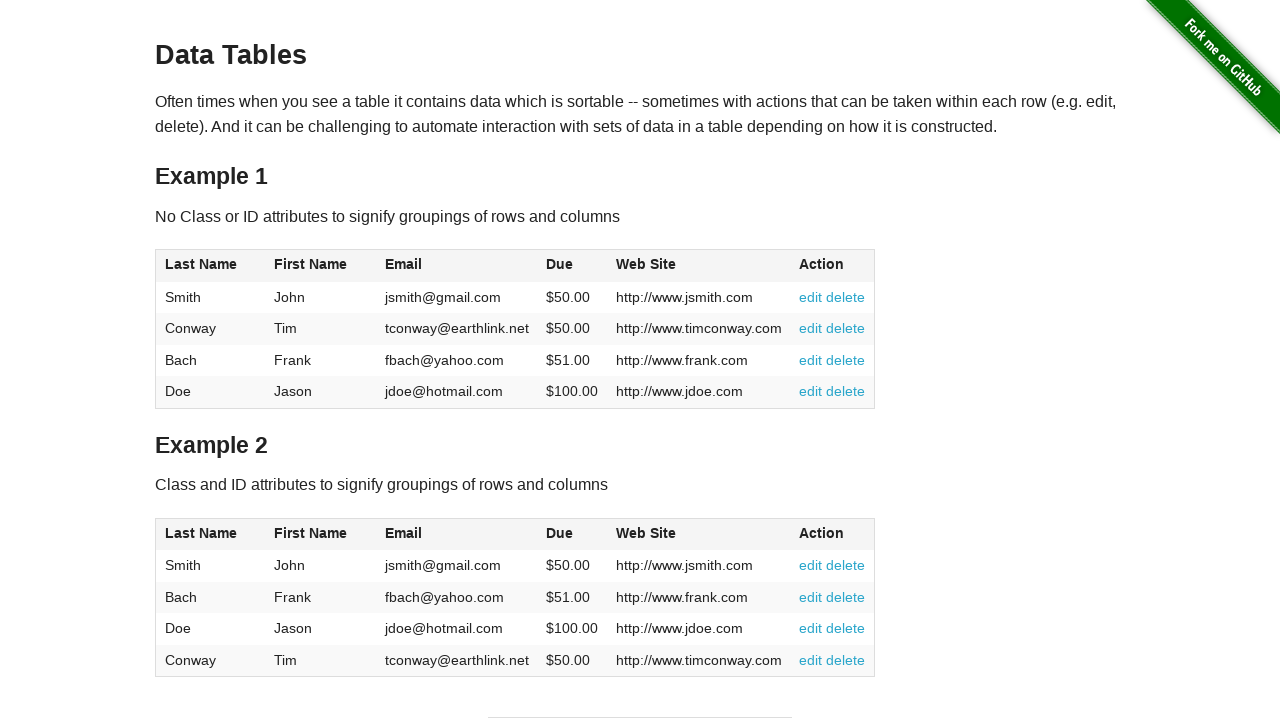

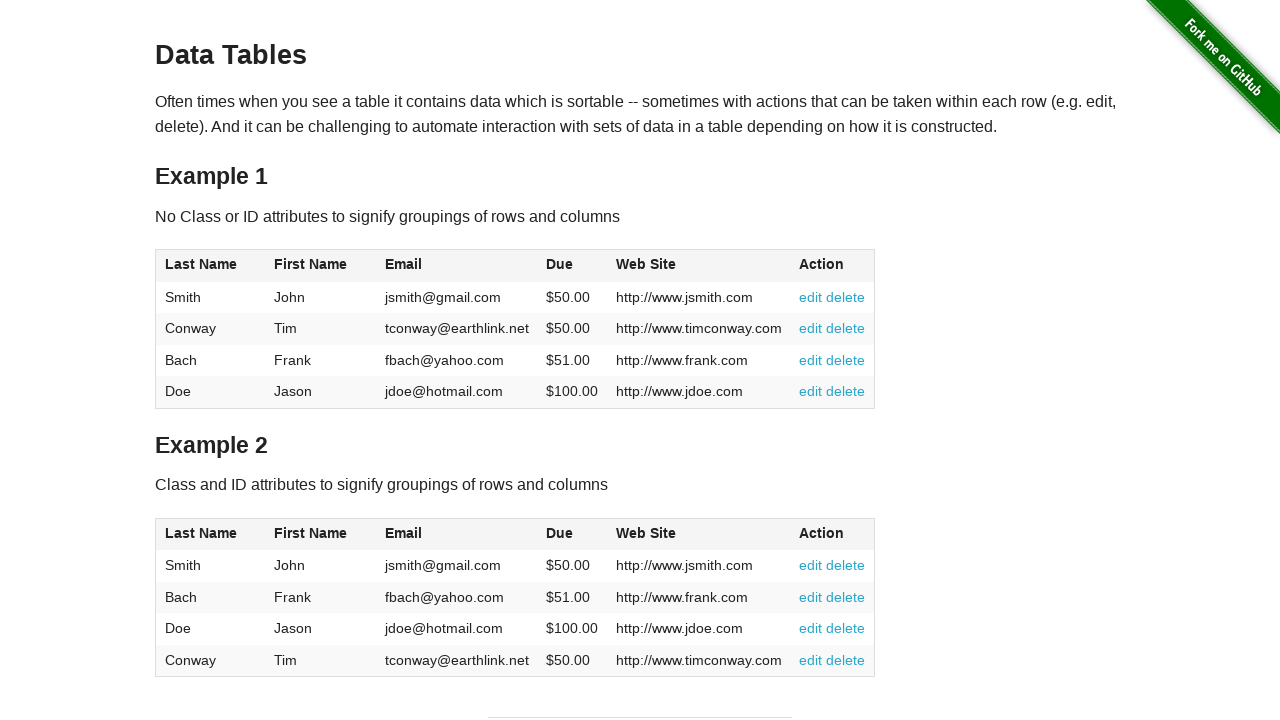